Navigates to Toutiao stock channel page and scrolls to the bottom to load dynamic content

Starting URL: https://www.toutiao.com/ch/stock_channel/

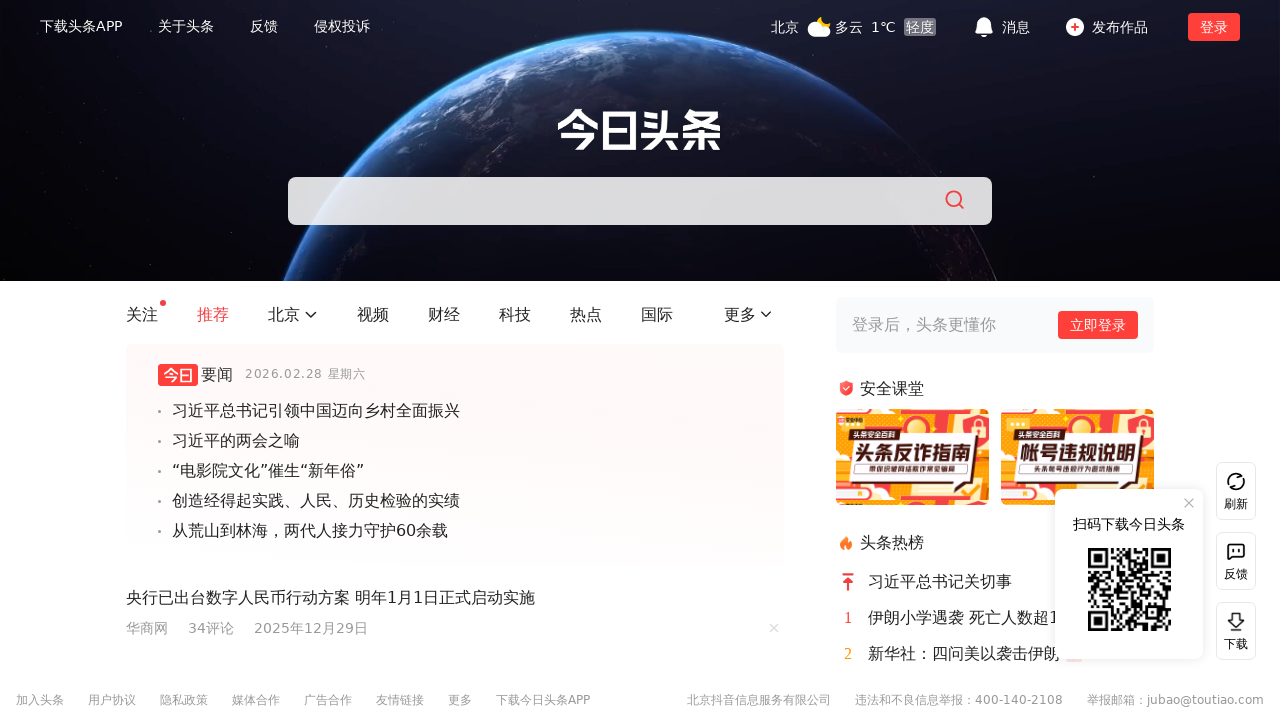

Navigated to Toutiao stock channel page
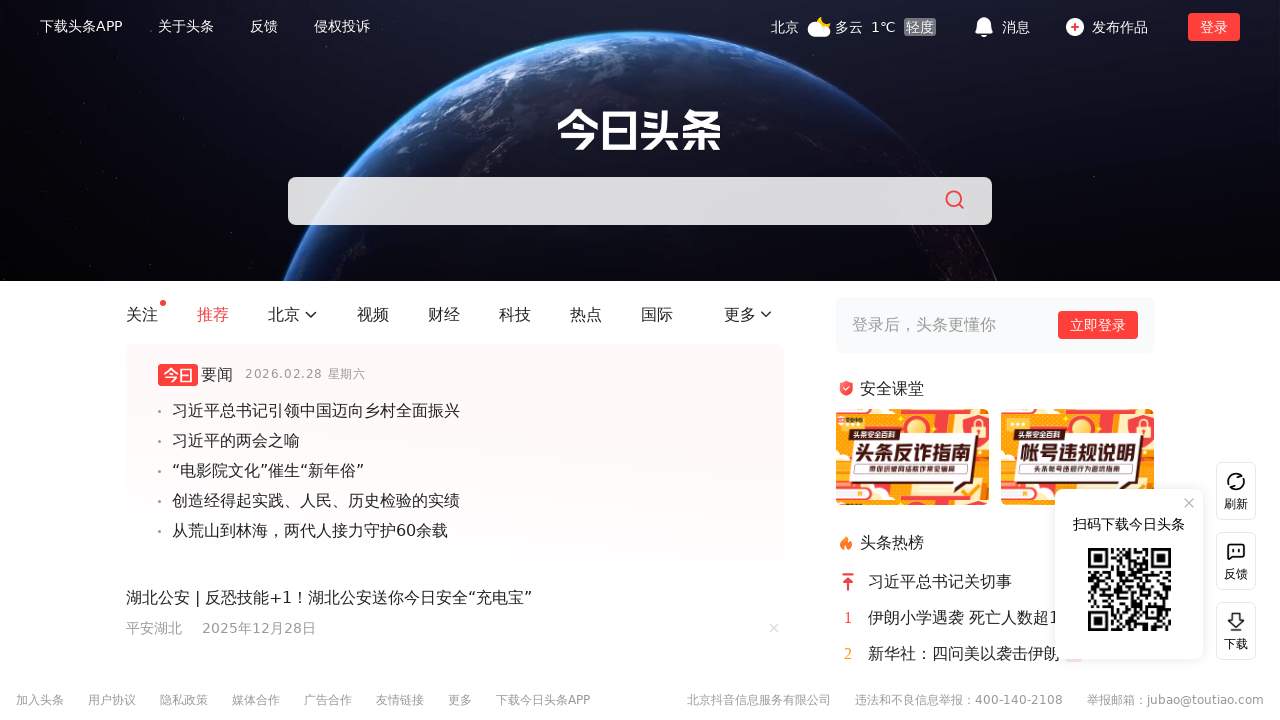

Scrolled to bottom of page to load dynamic content
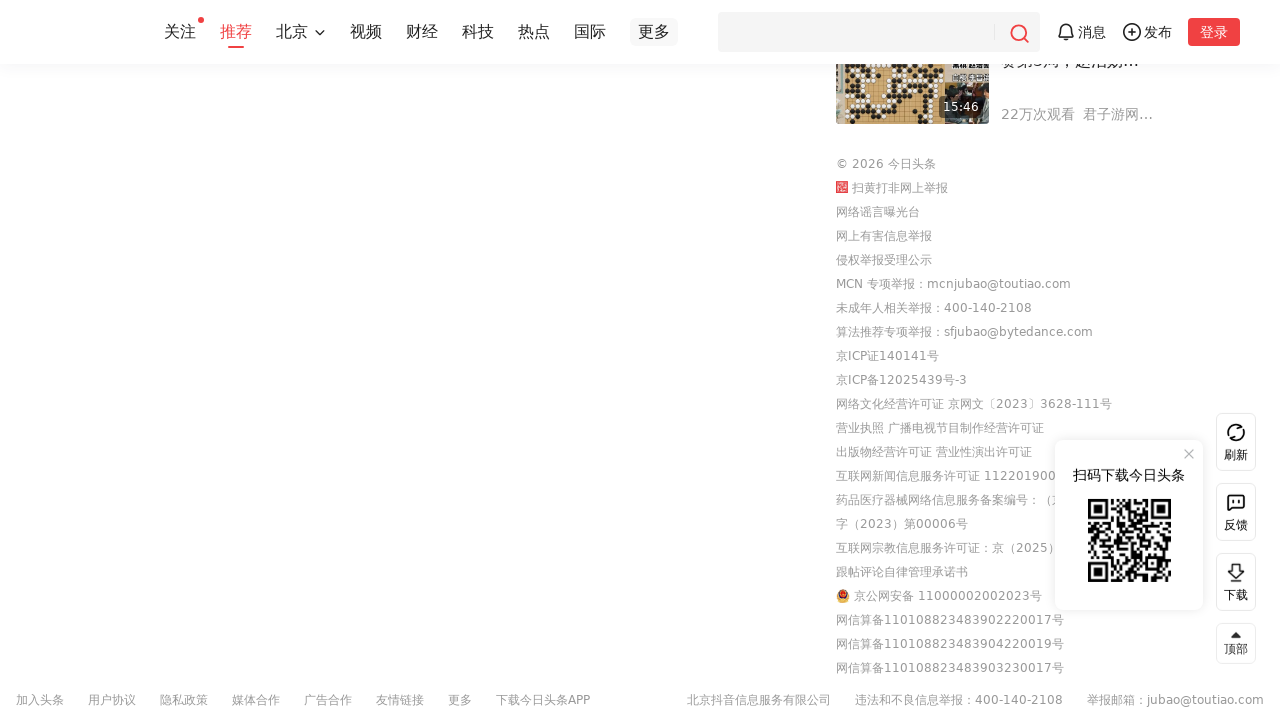

Waited 3 seconds for dynamic content to load
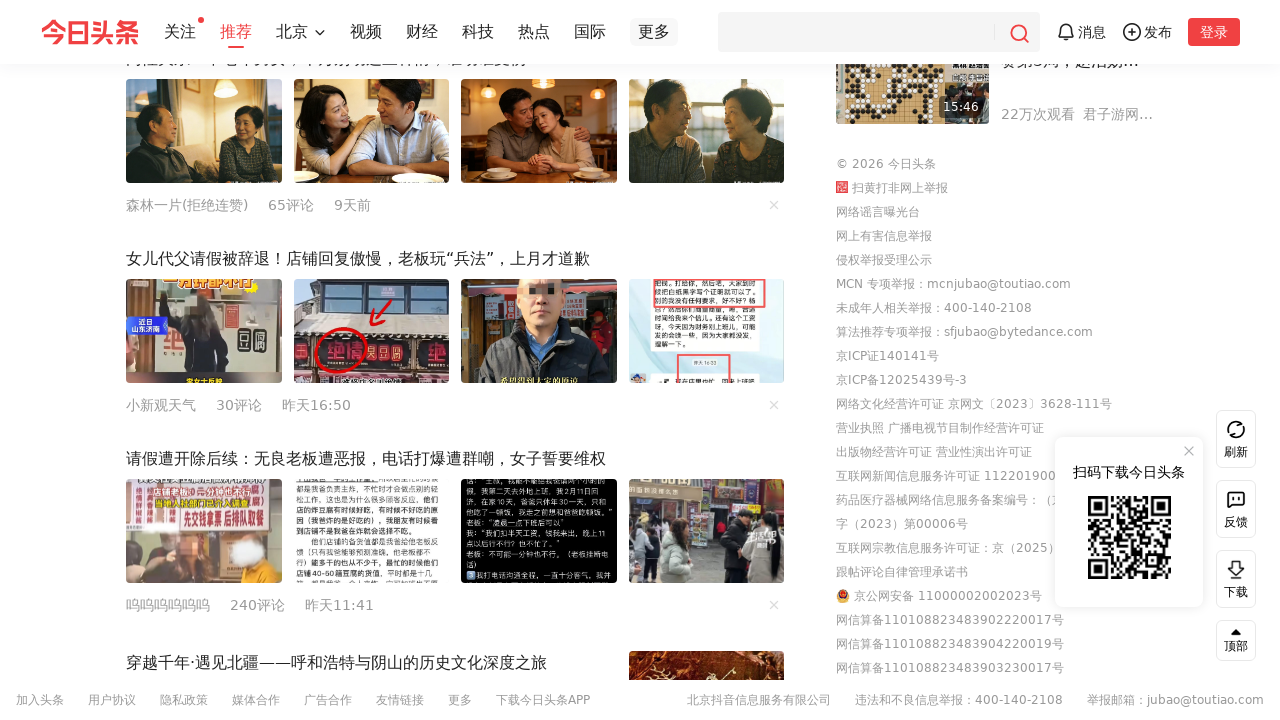

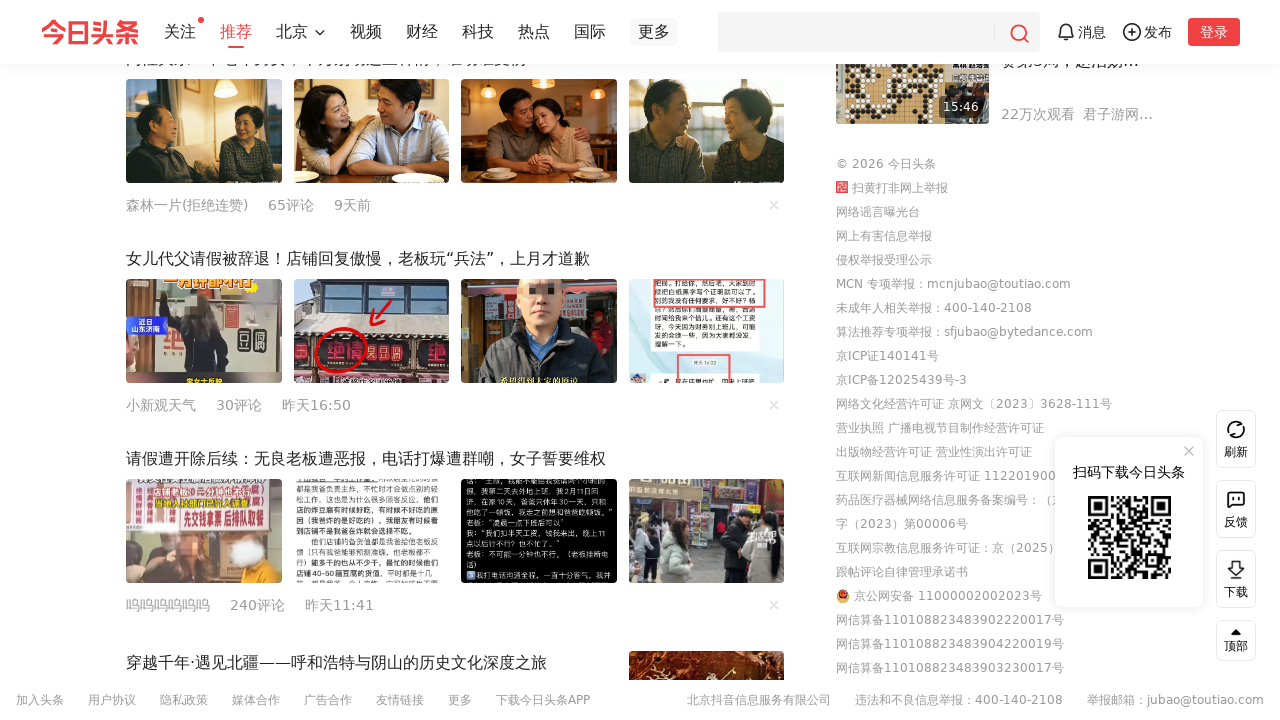